Tests navigation through a menu by hovering over "Home & Kitchen" category and clicking on "Doormats" subcategory

Starting URL: https://www.meesho.com/

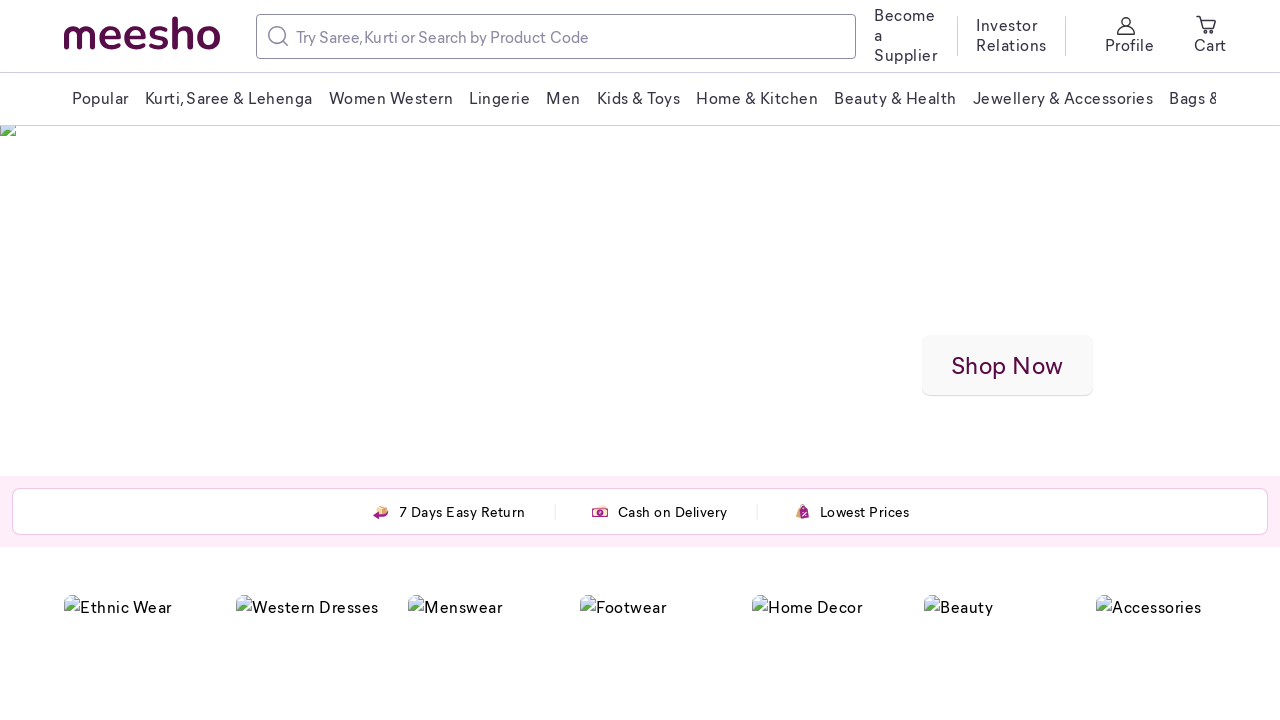

Hovered over 'Home & Kitchen' category menu item at (757, 98) on xpath=//span[contains(text(),'Home & Kitchen')]
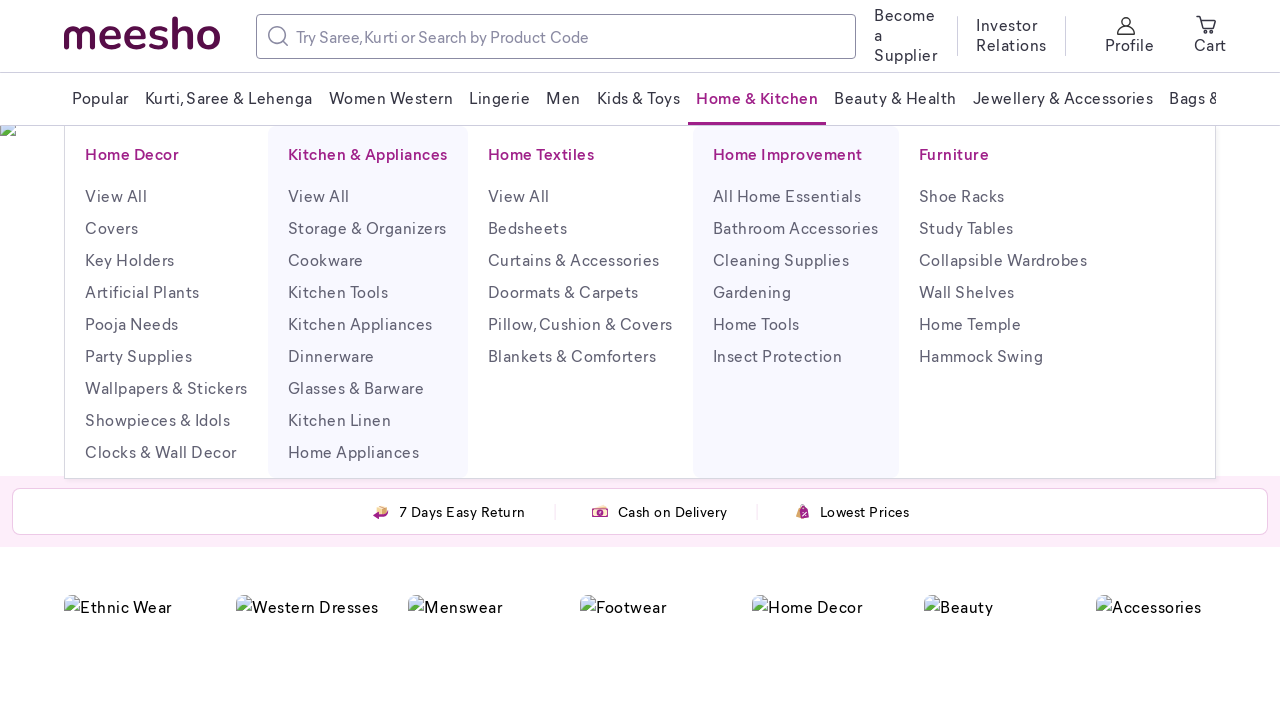

Clicked on 'Doormats' subcategory at (563, 292) on xpath=//p[contains(text(),'Doormats')]
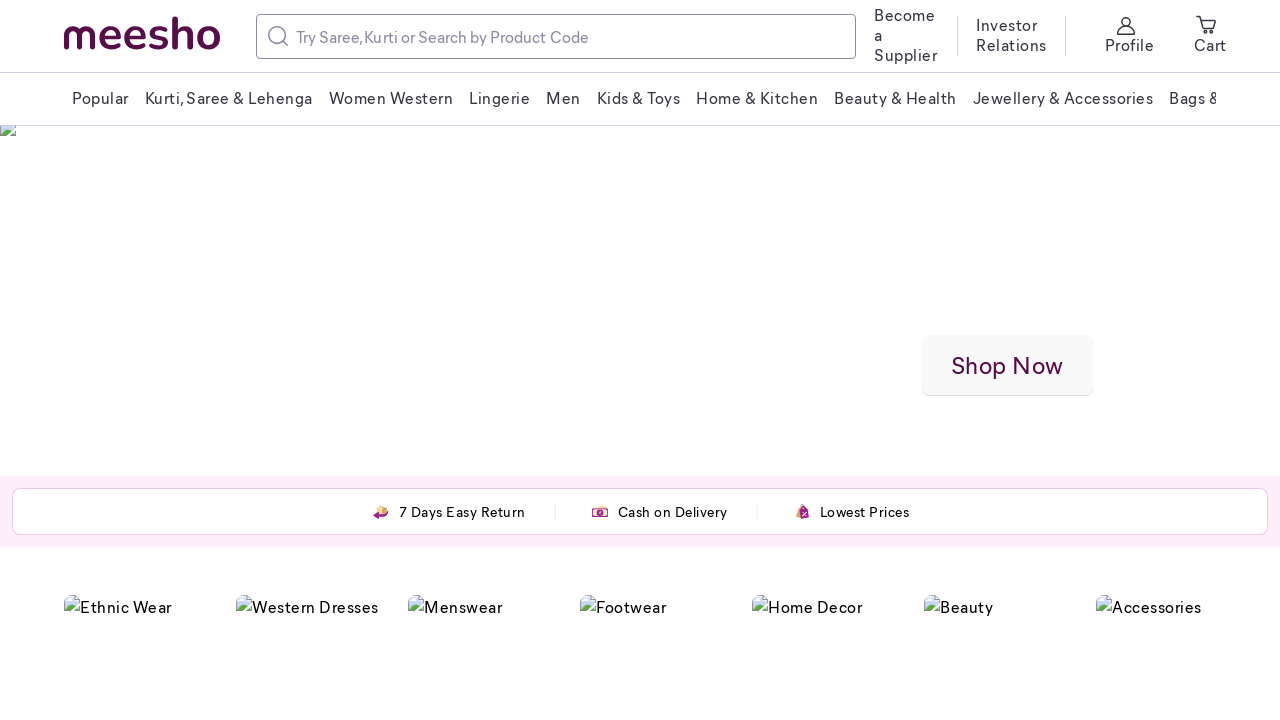

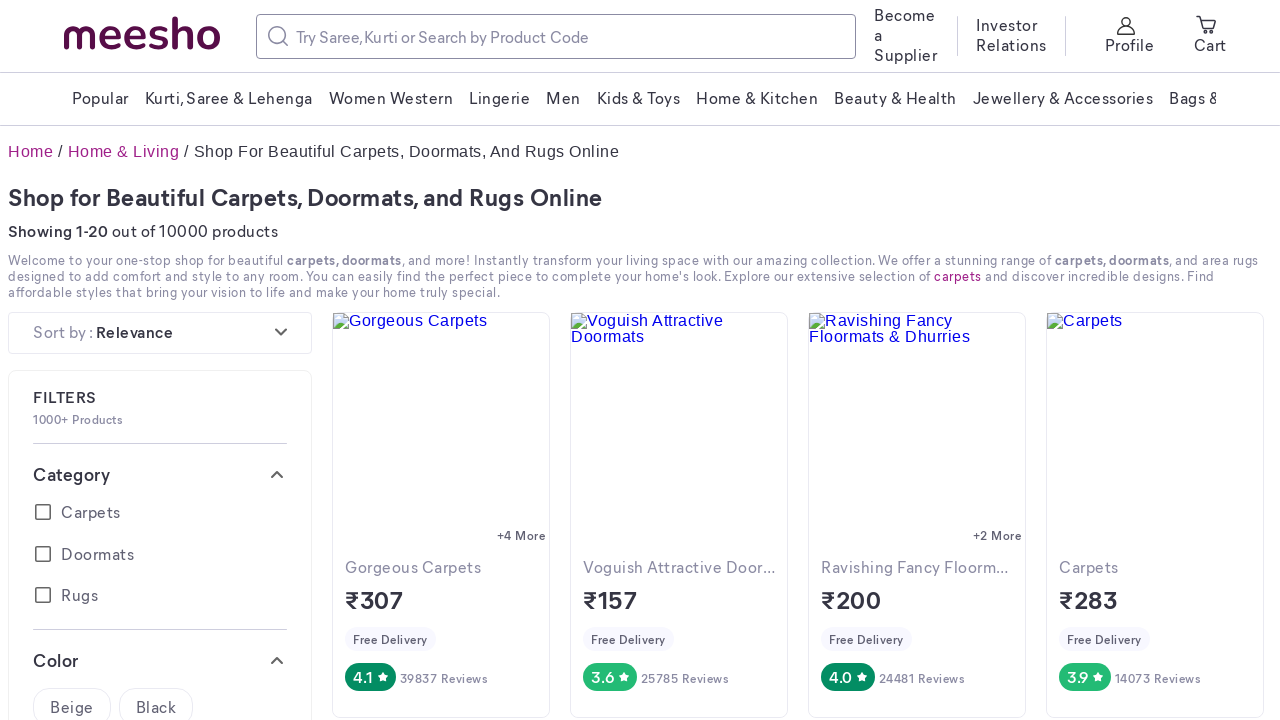